Tests confirm dialog handling by clicking a button twice, accepting the first dialog and dismissing the second

Starting URL: https://testpages.herokuapp.com/styled/alerts/alert-test.html

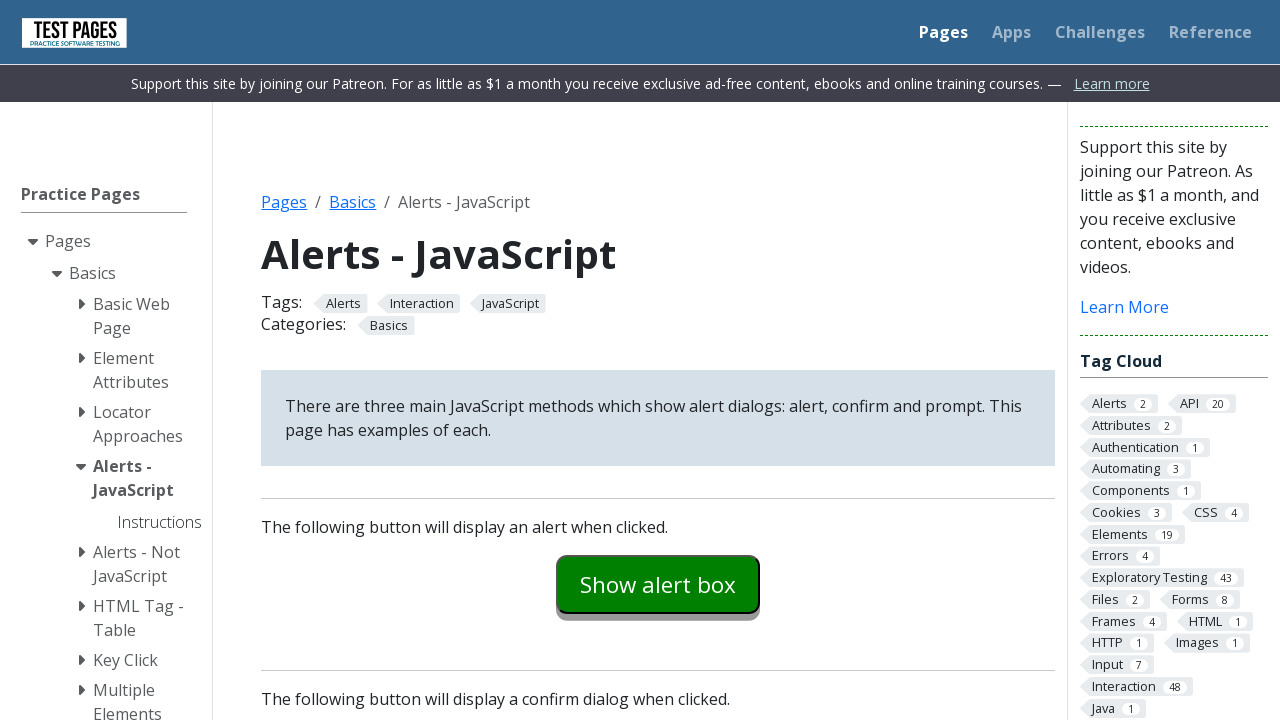

Navigated to alert test page
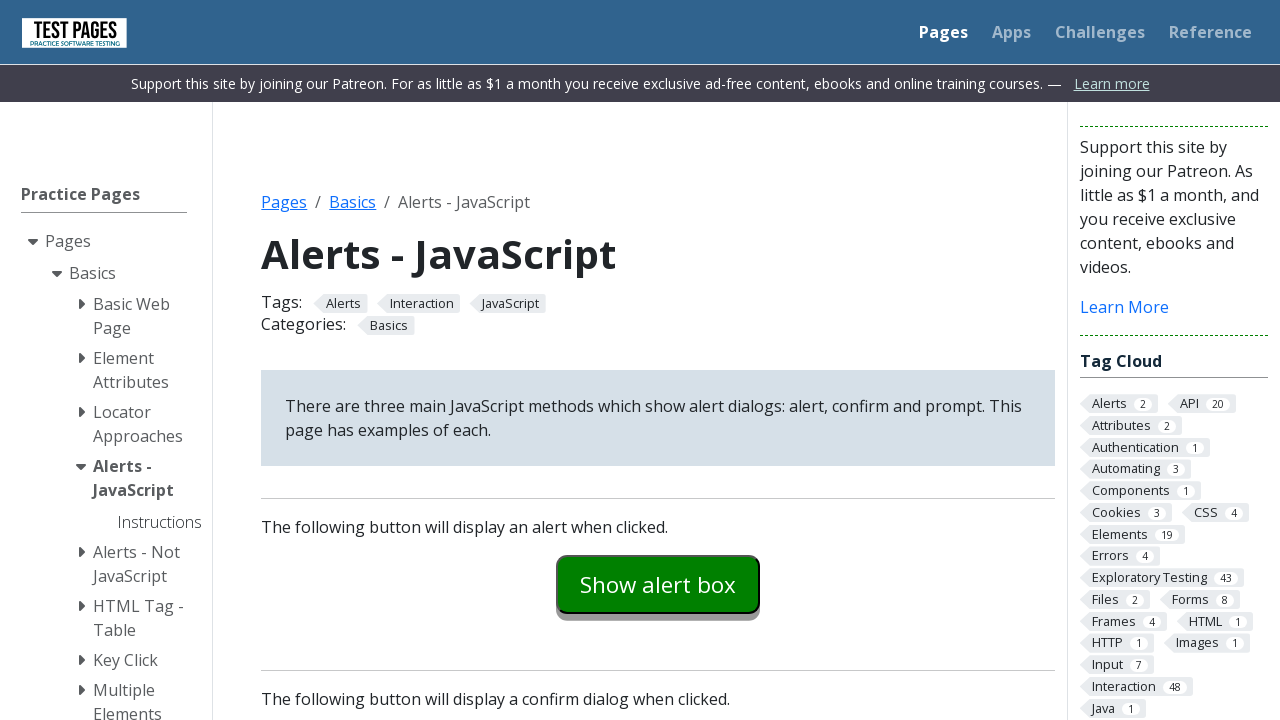

Clicked confirm button and accepted the first dialog at (658, 360) on #confirmexample
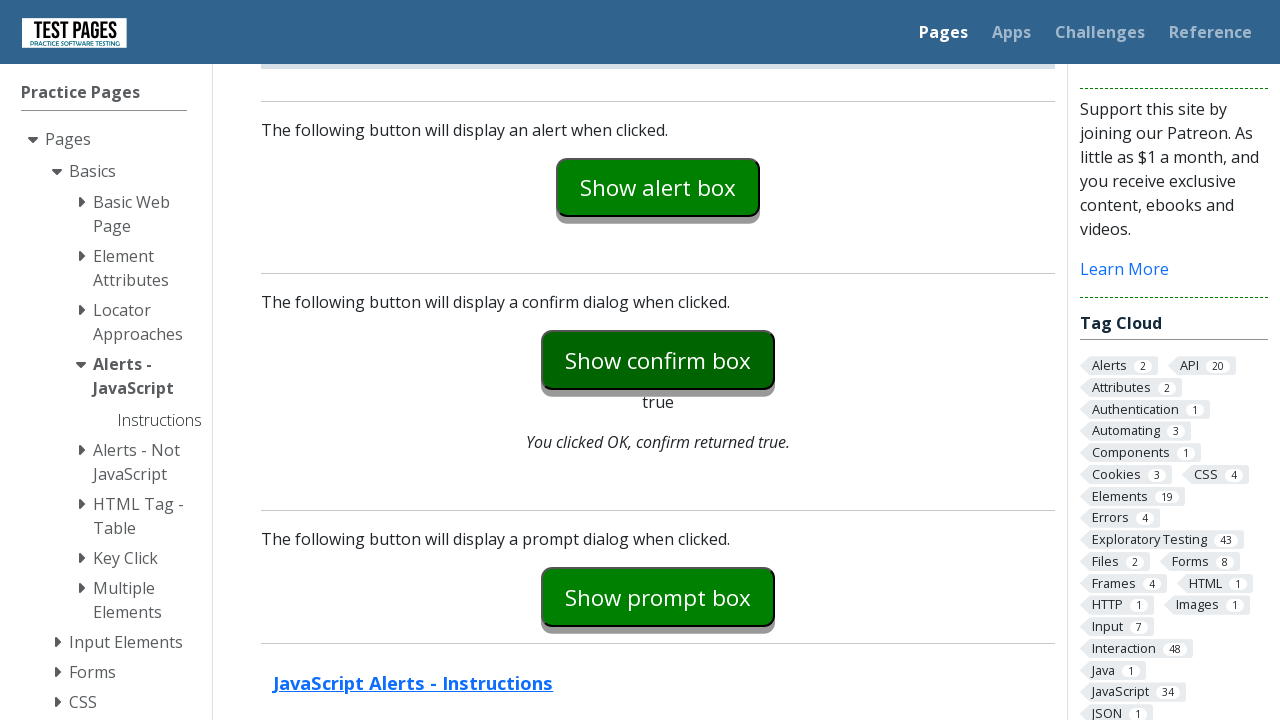

Confirmation explanation text appeared after accepting dialog
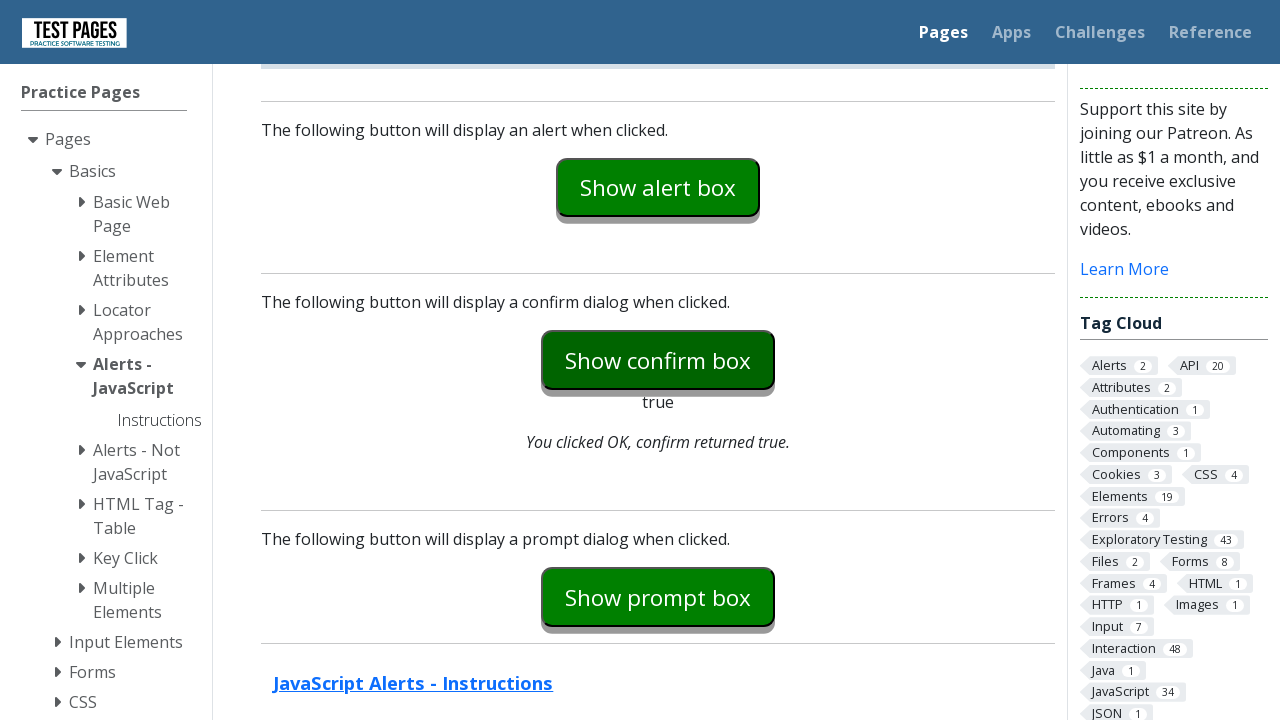

Clicked confirm button and dismissed the second dialog at (658, 360) on #confirmexample
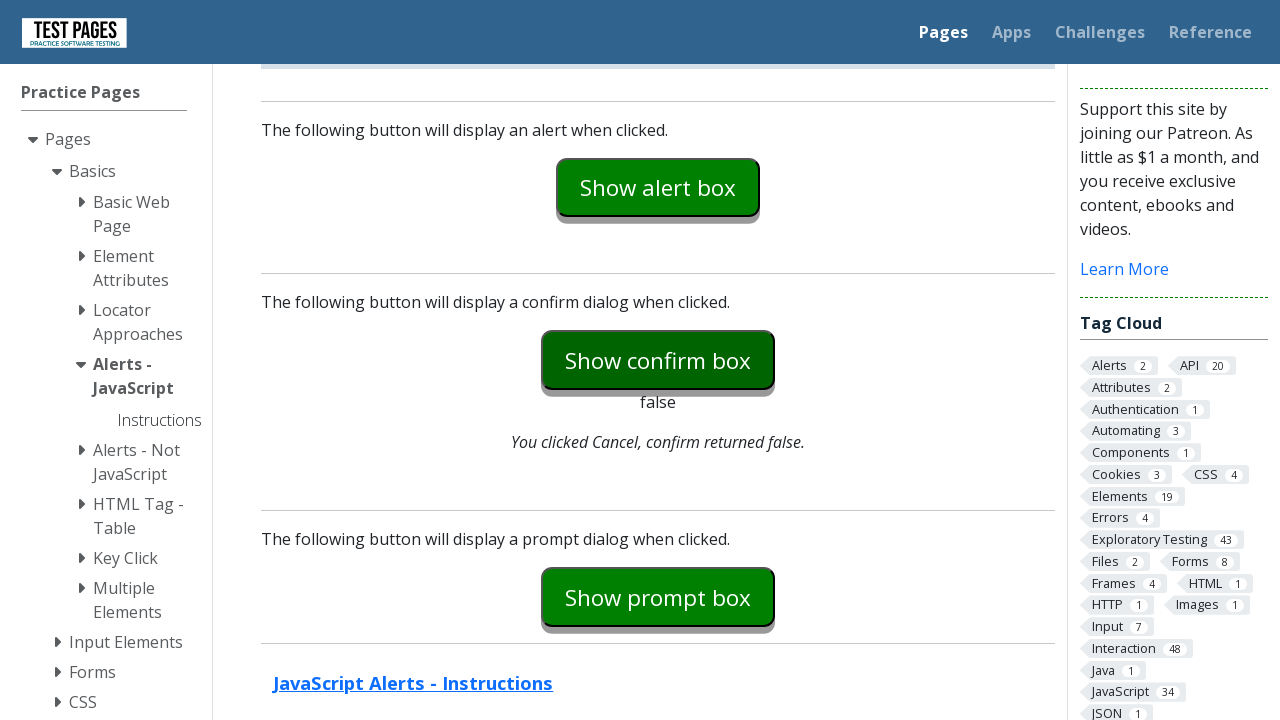

Confirmation explanation text appeared after dismissing dialog
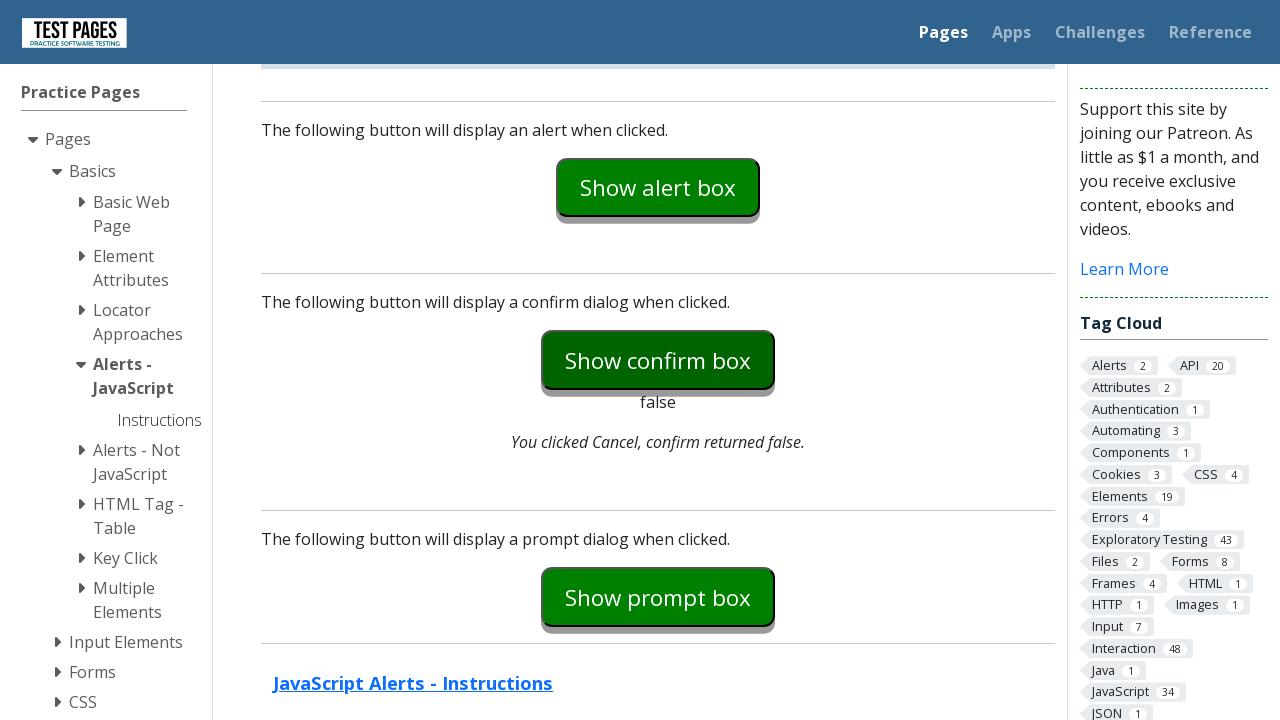

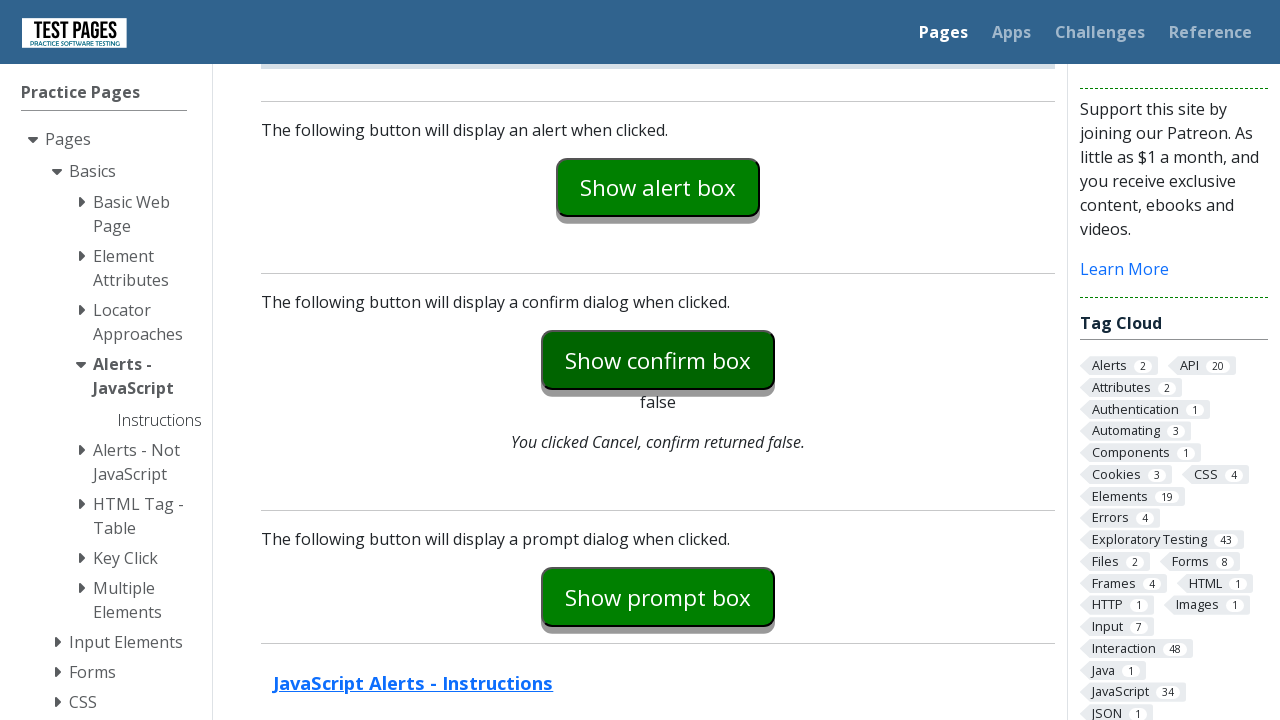